Navigates to the Shutterfly homepage and verifies the page loads successfully

Starting URL: https://www.shutterfly.com

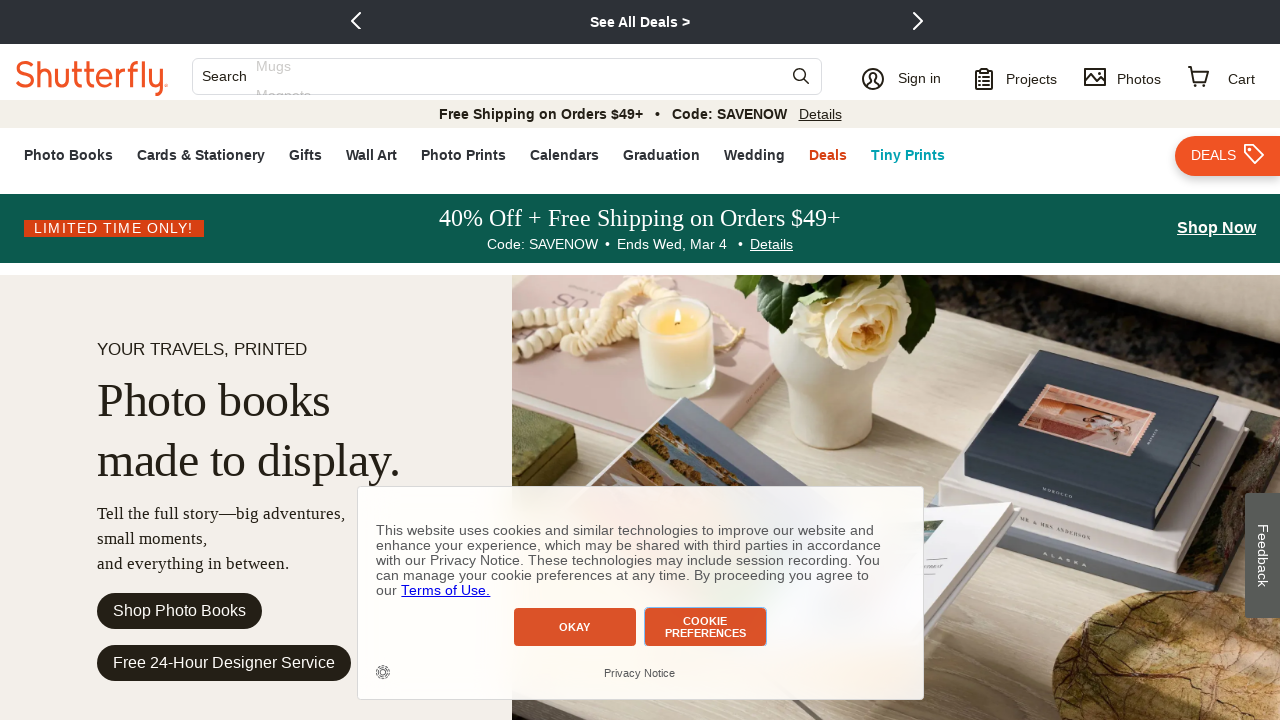

Navigated to Shutterfly homepage and waited for DOM to load
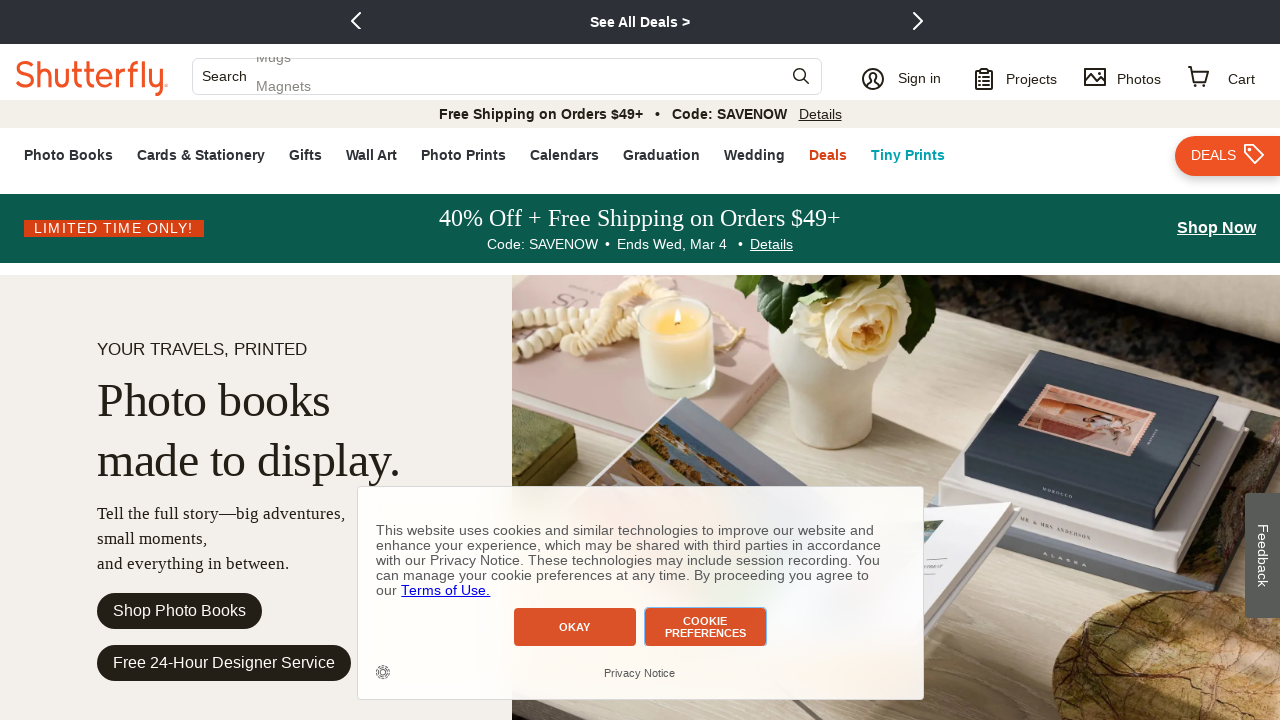

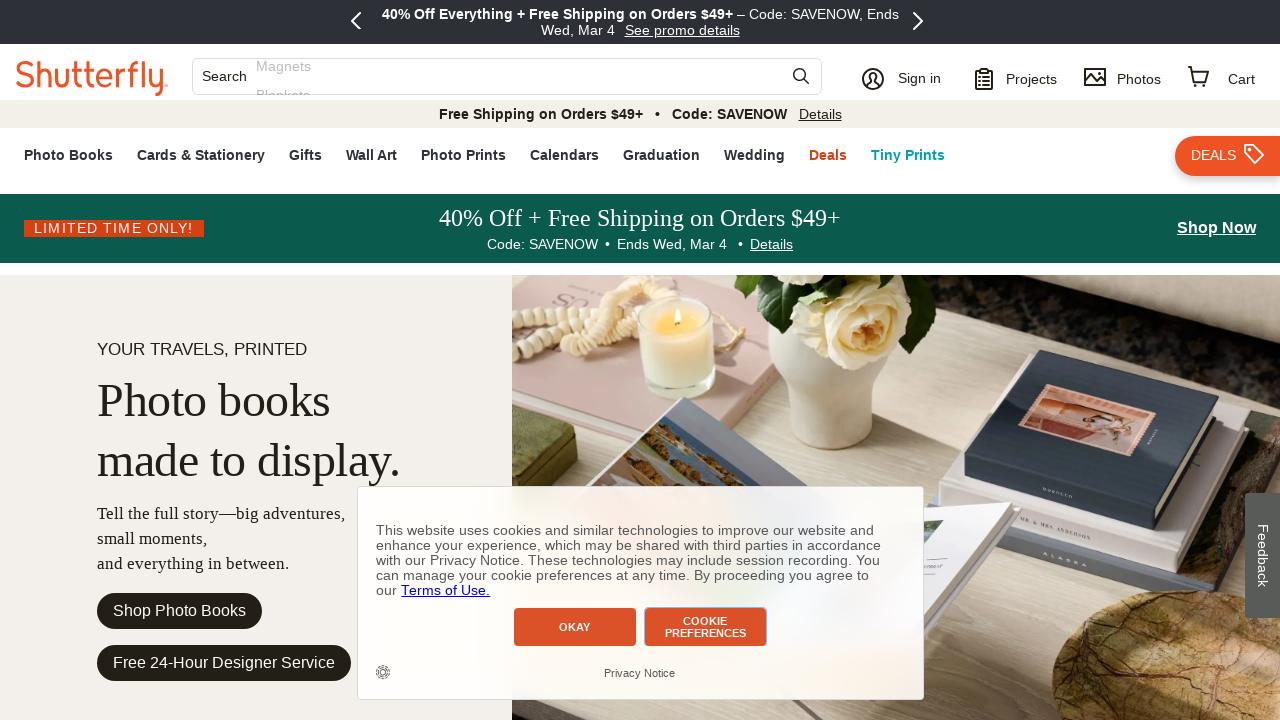